Tests page scrolling by scrolling to a hyperlink element and clicking it to navigate to a new page in the same window.

Starting URL: http://www.testdiary.com/training/selenium/selenium-test-page/

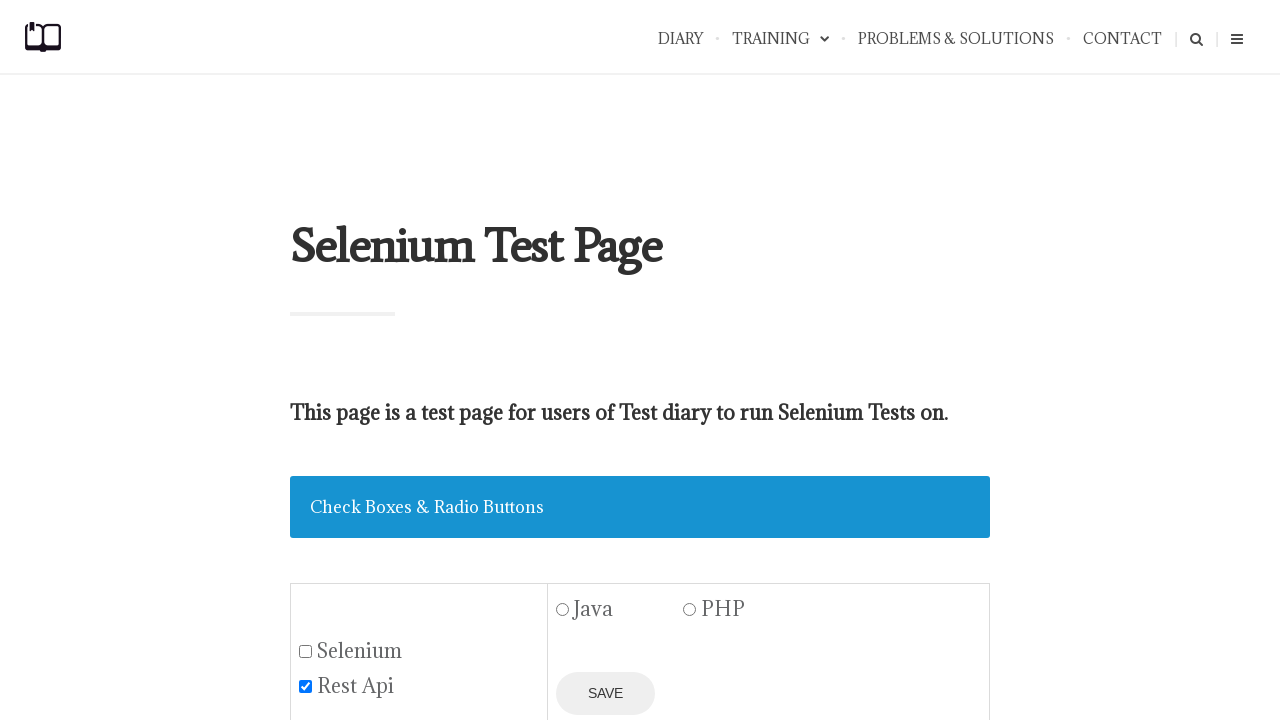

Waited for 'Open page in the same window' link to be visible
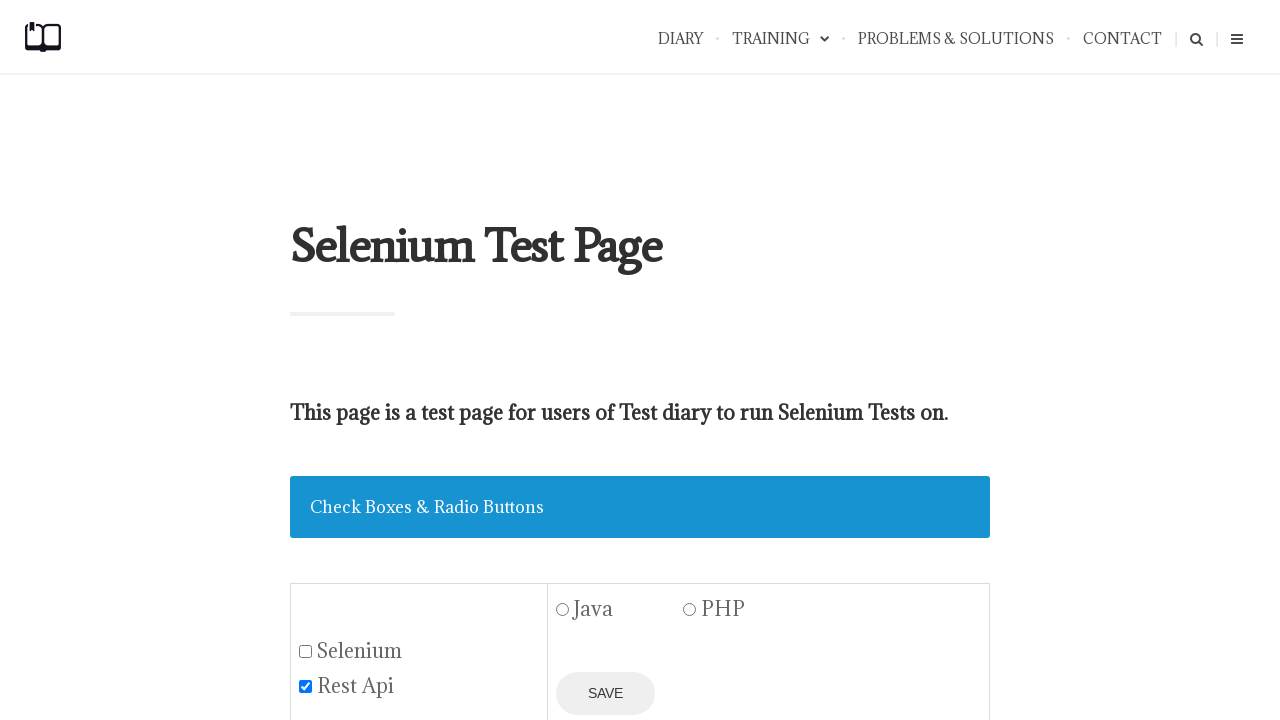

Scrolled to and clicked 'Open page in the same window' hyperlink to navigate to new page at (434, 360) on text=Open page in the same window
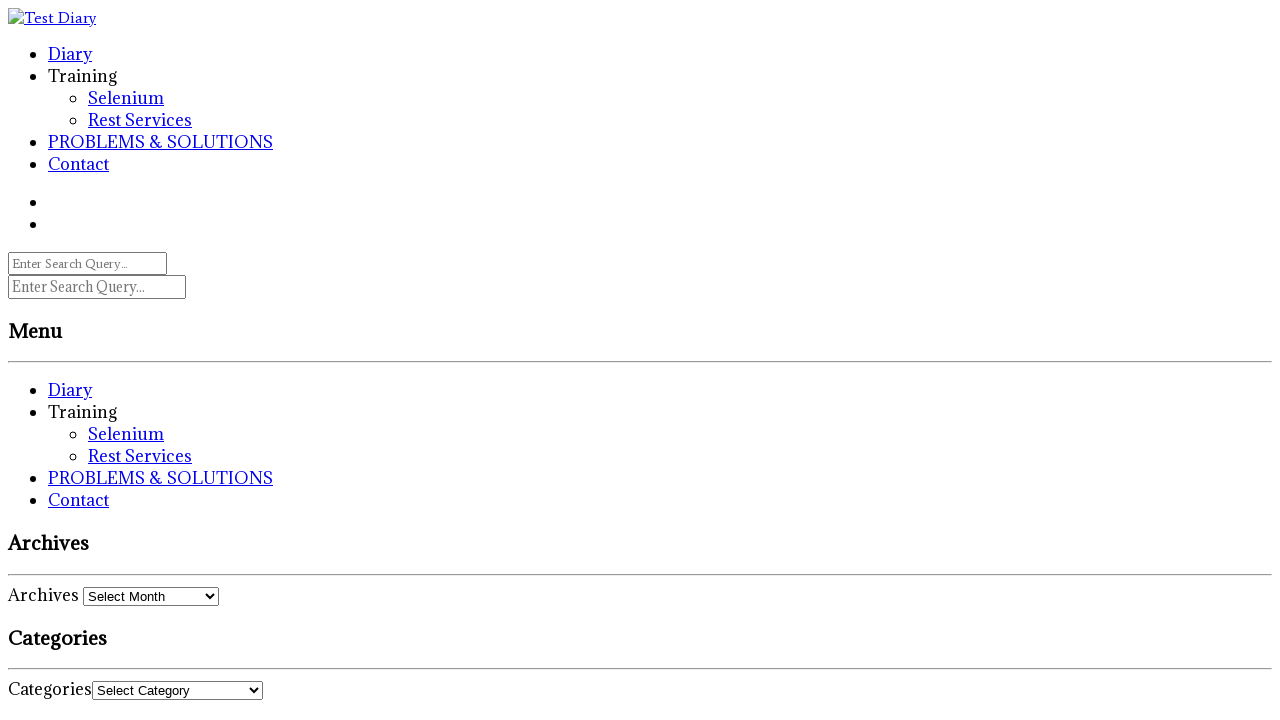

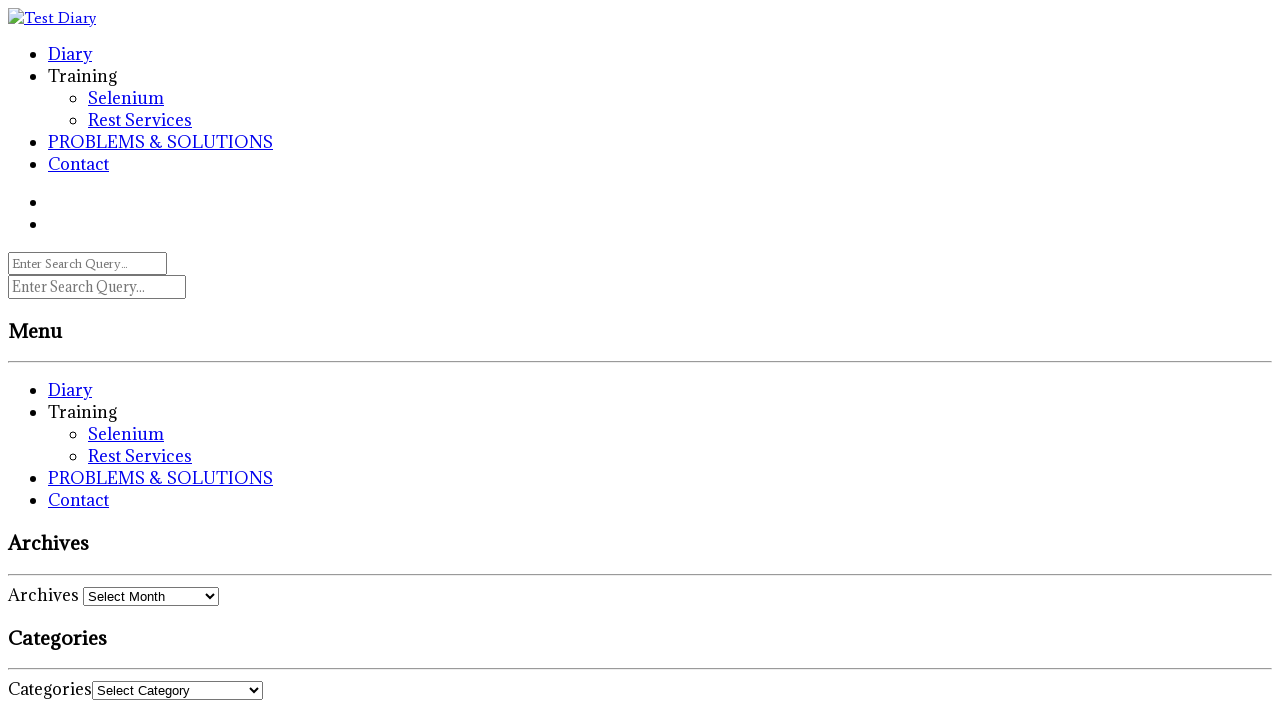